Tests table filtering by entering a search term and verifying filtered results show correct country

Starting URL: https://selectorshub.com/xpath-practice-page/

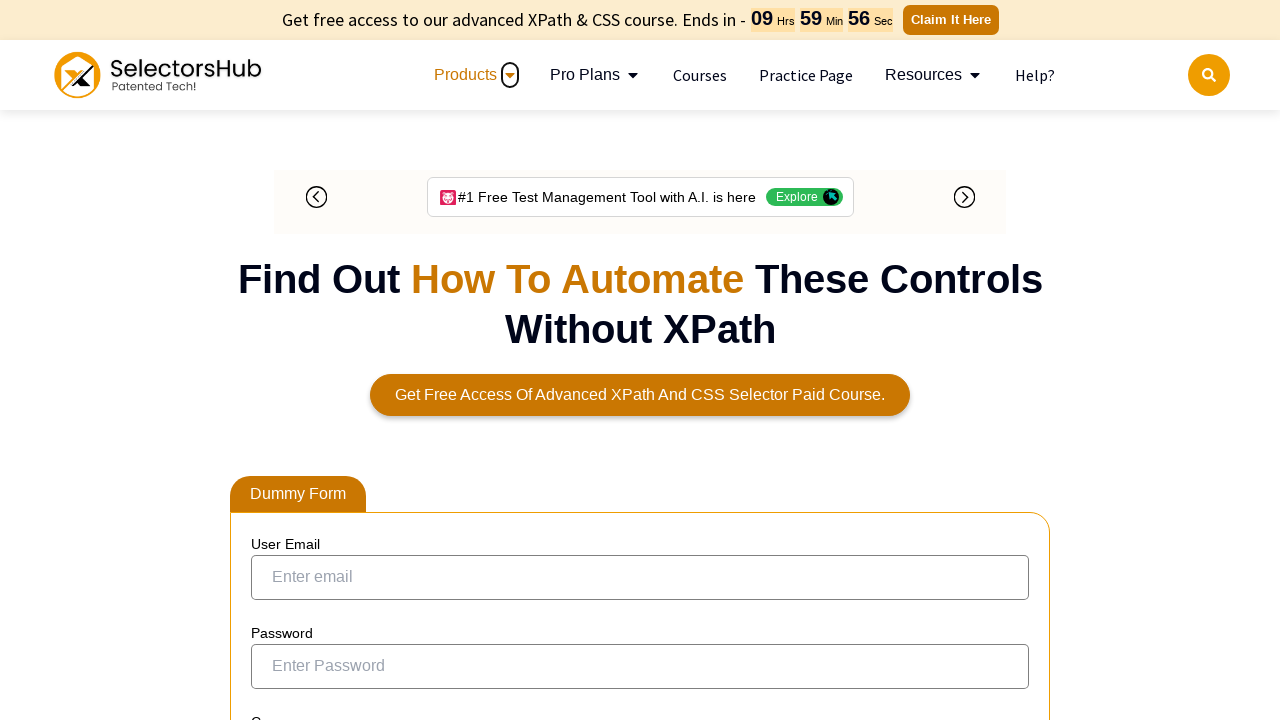

Entered 'United States' in table filter input on input[aria-controls='tablepress-1']
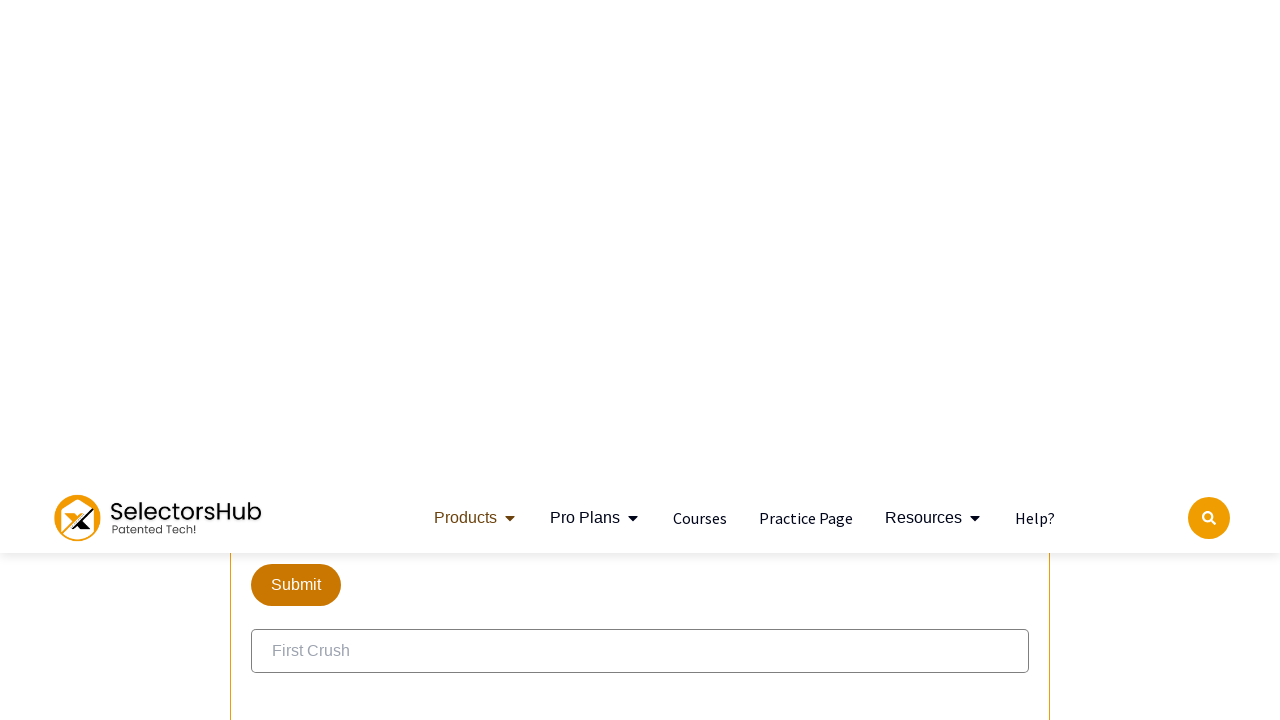

Waited 500ms for filter to apply
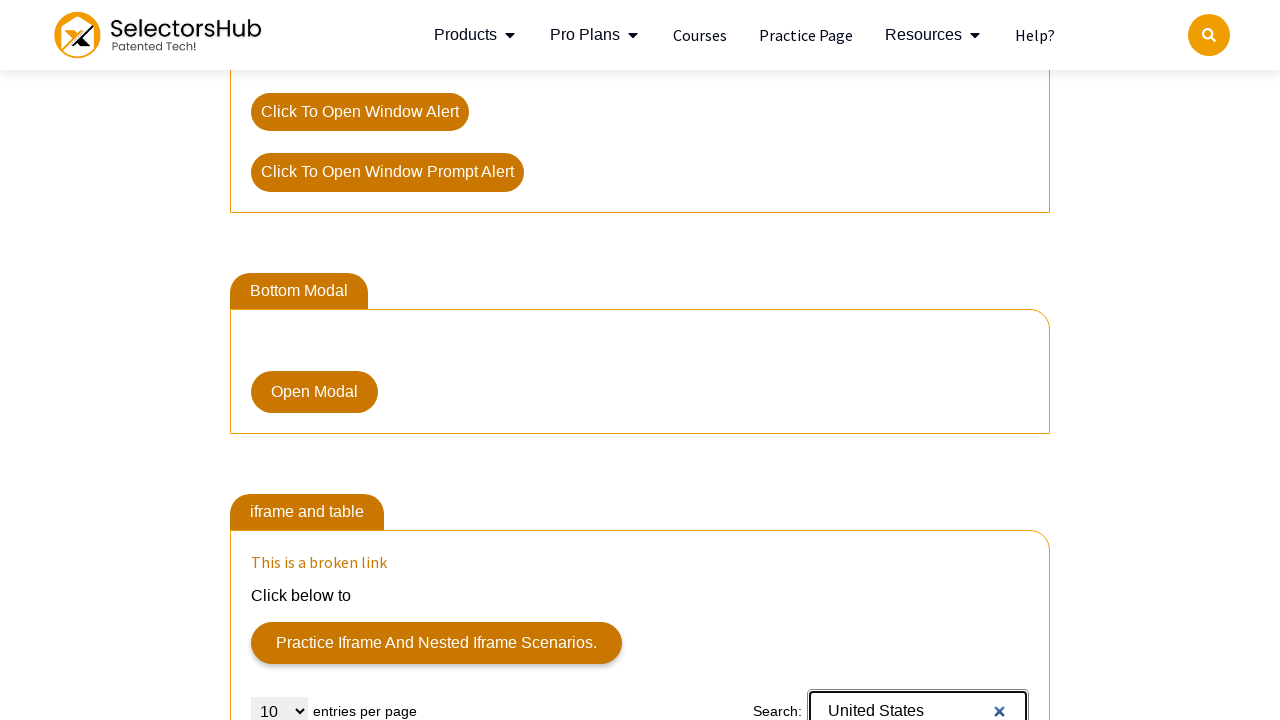

Located all country cells in filtered table
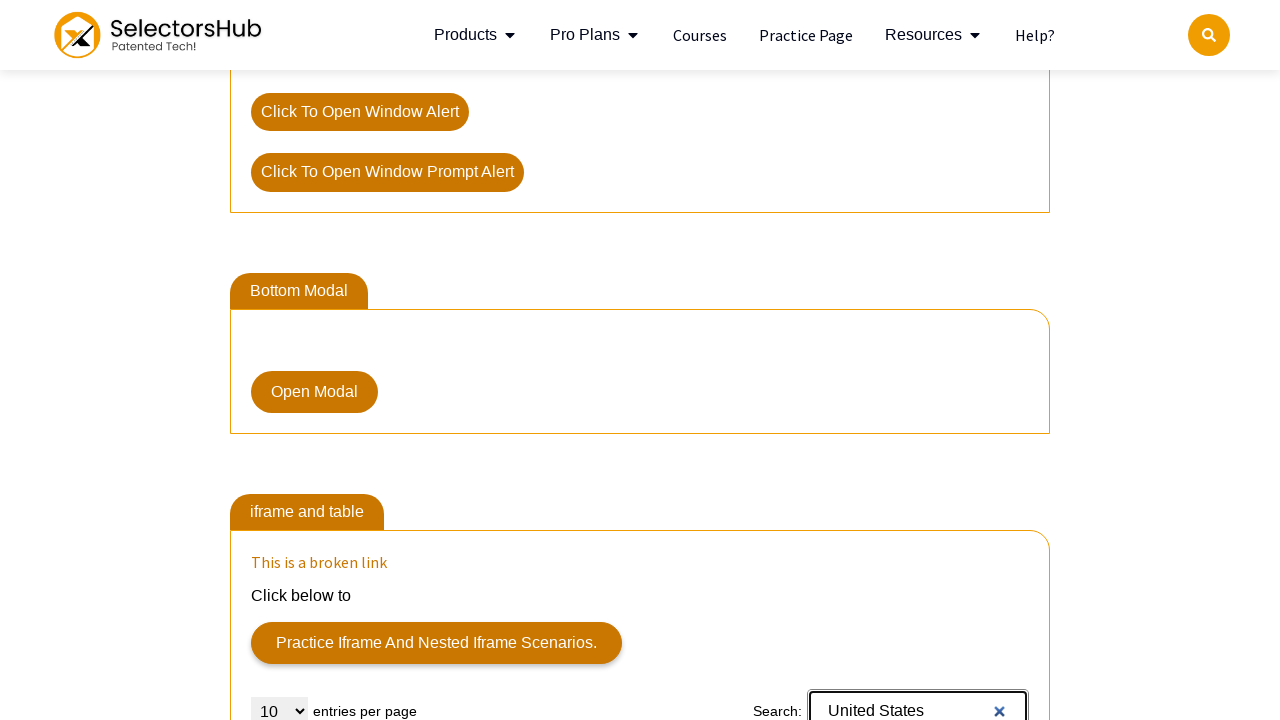

Verified 3 country cells are displayed after filtering
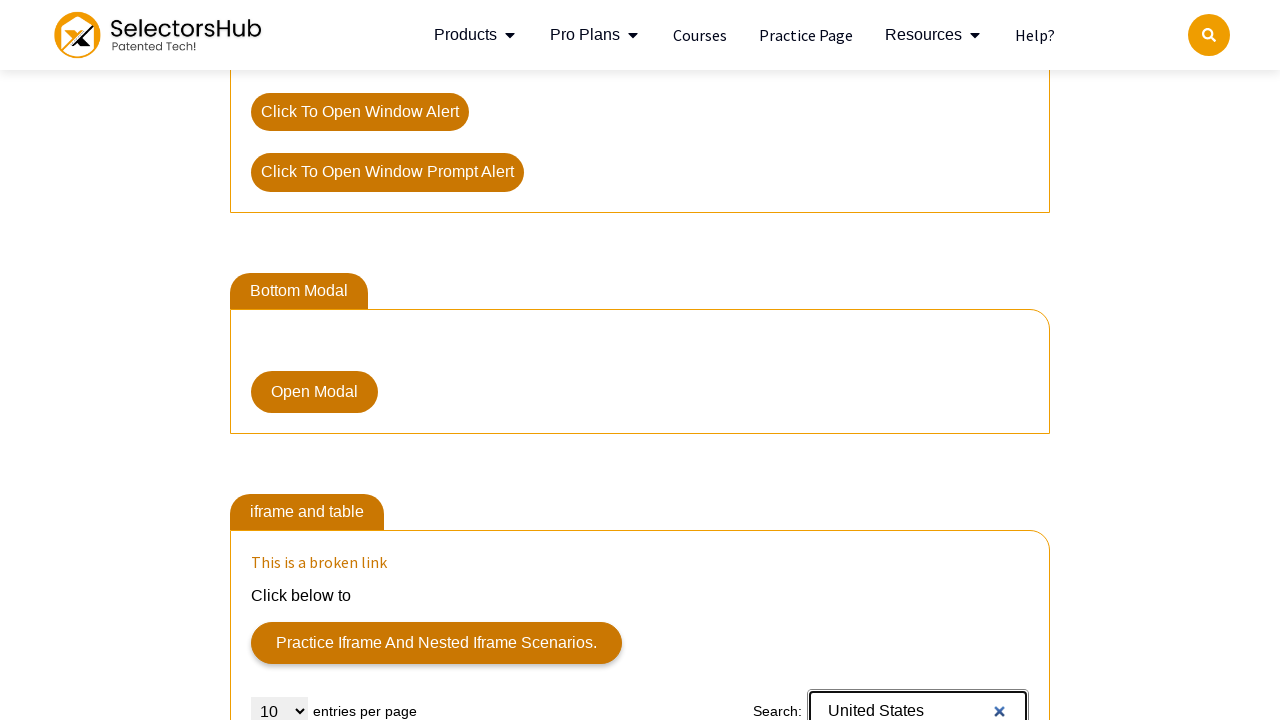

Verified country cell 1 contains 'United States'
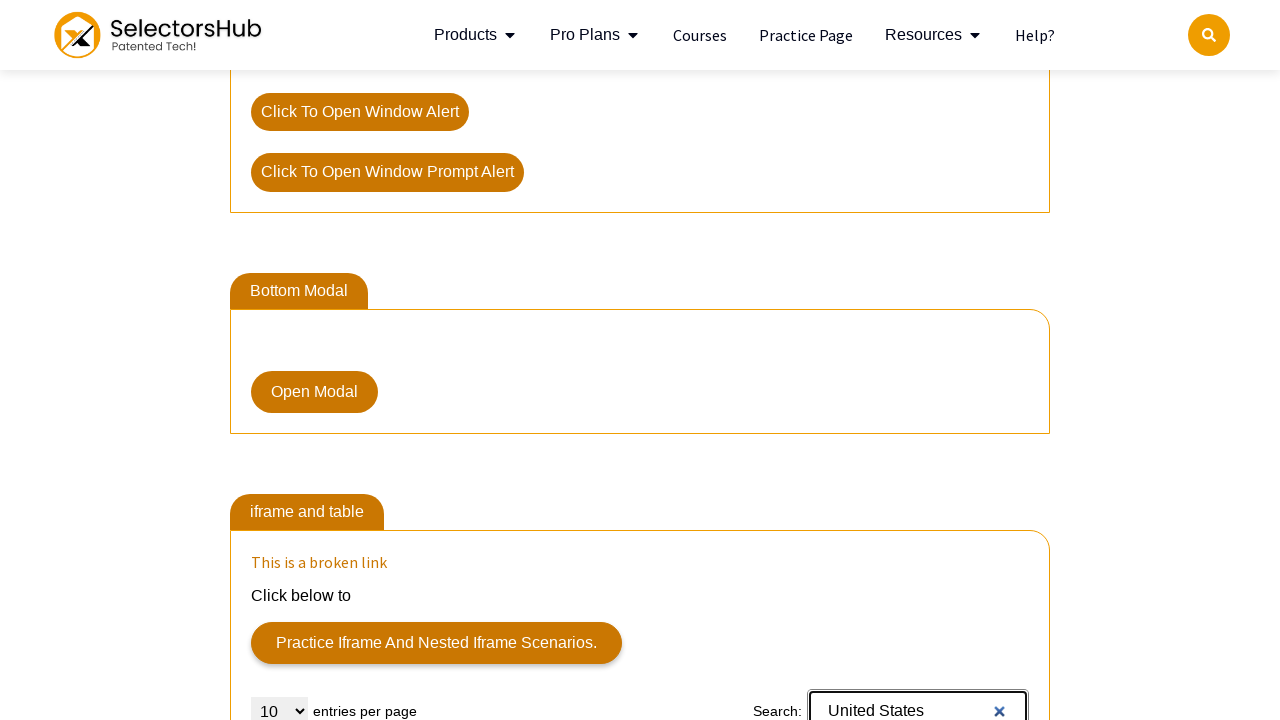

Verified country cell 2 contains 'United States'
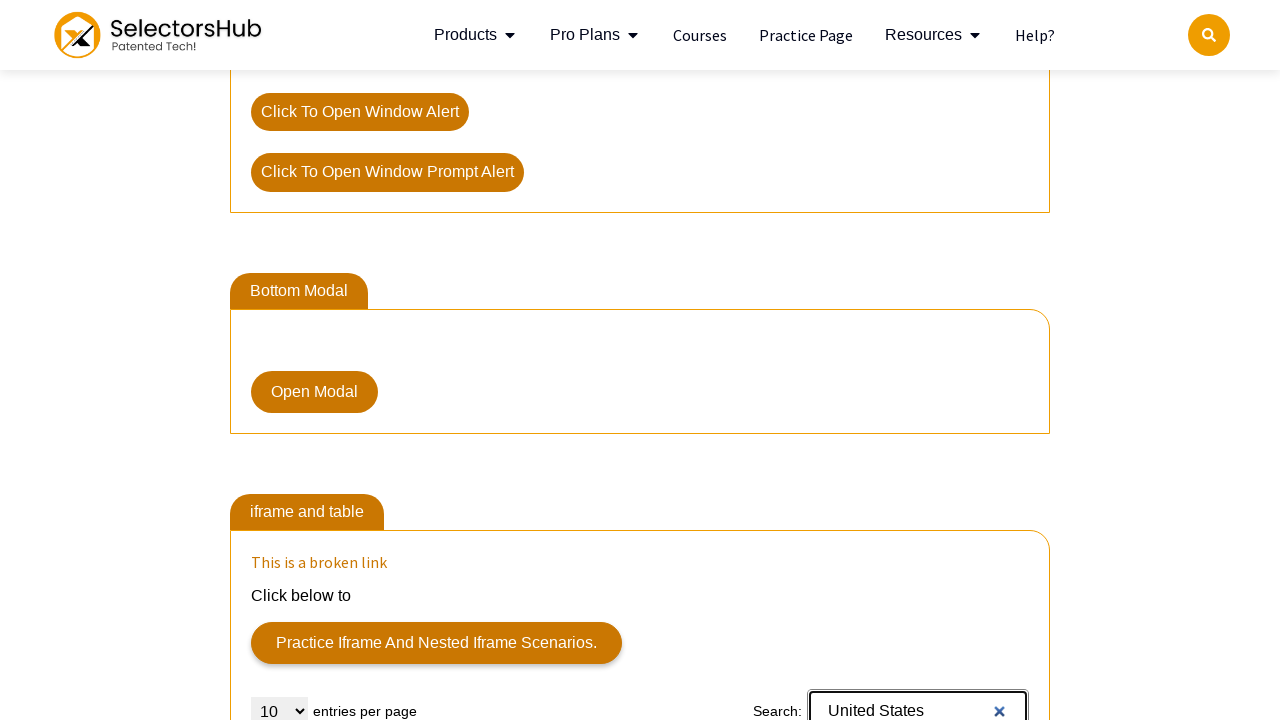

Verified country cell 3 contains 'United States'
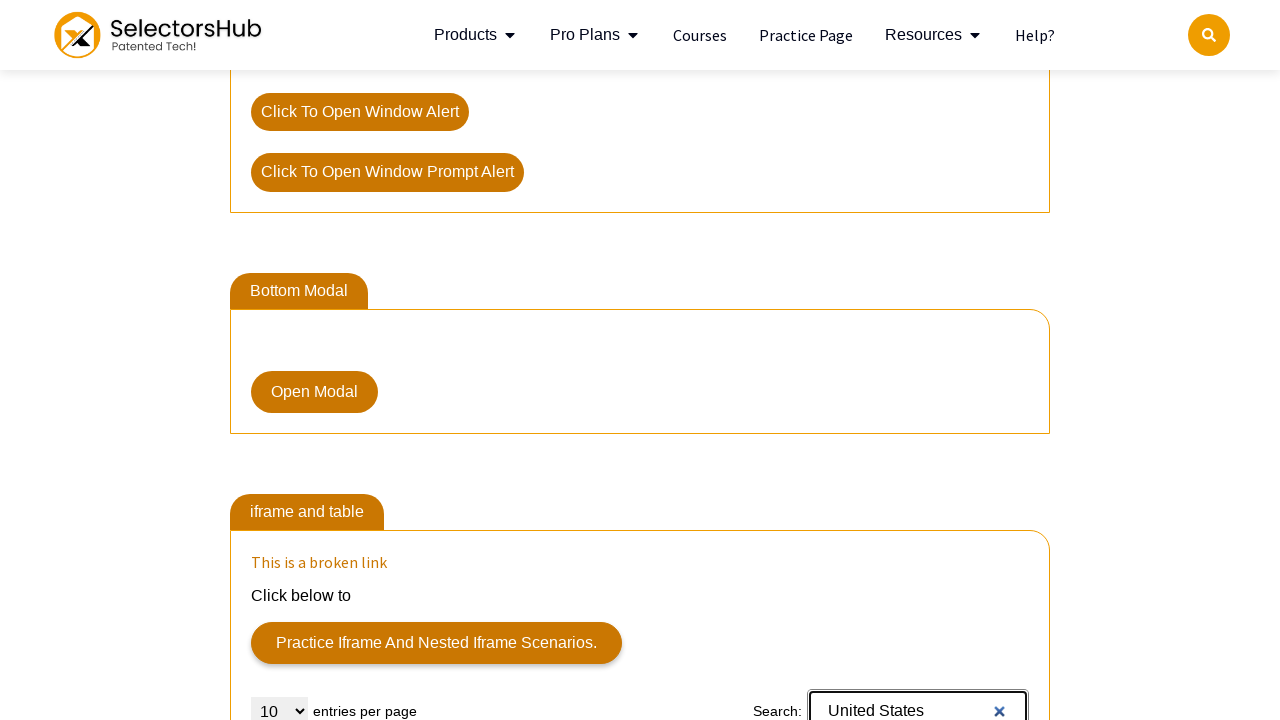

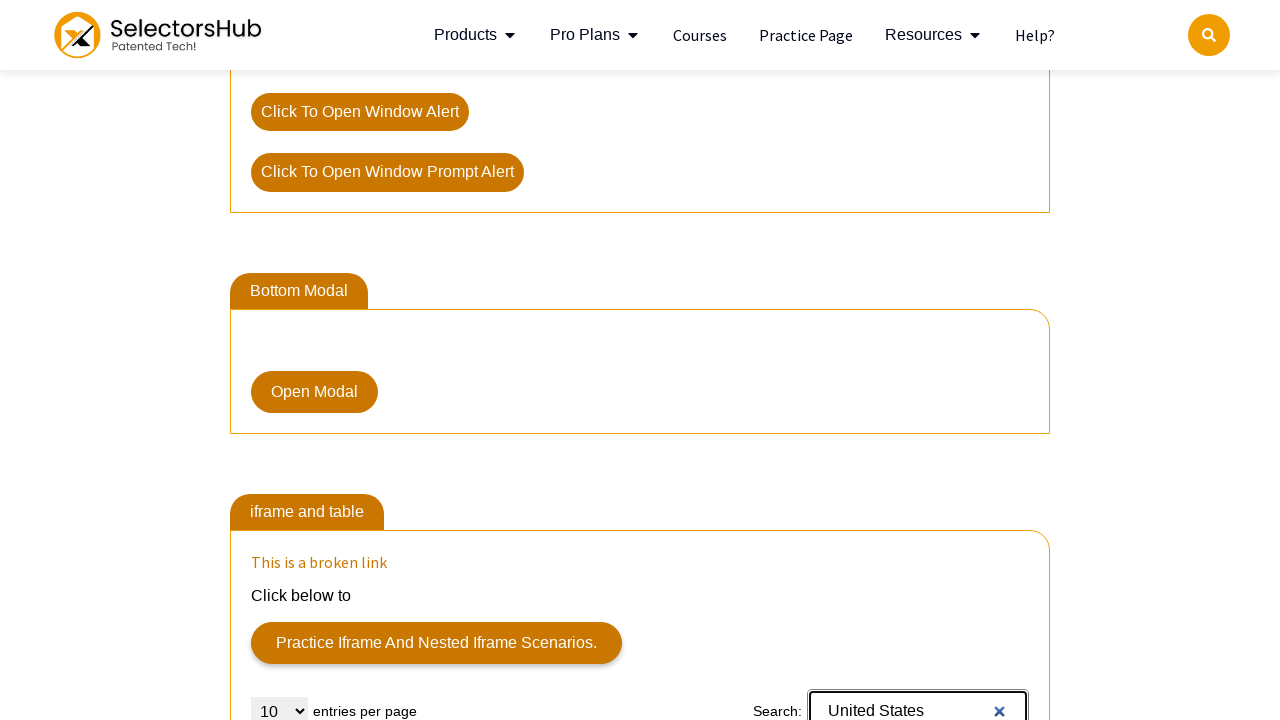